Navigates to the El País news website homepage and verifies the page loads successfully

Starting URL: https://elpais.com

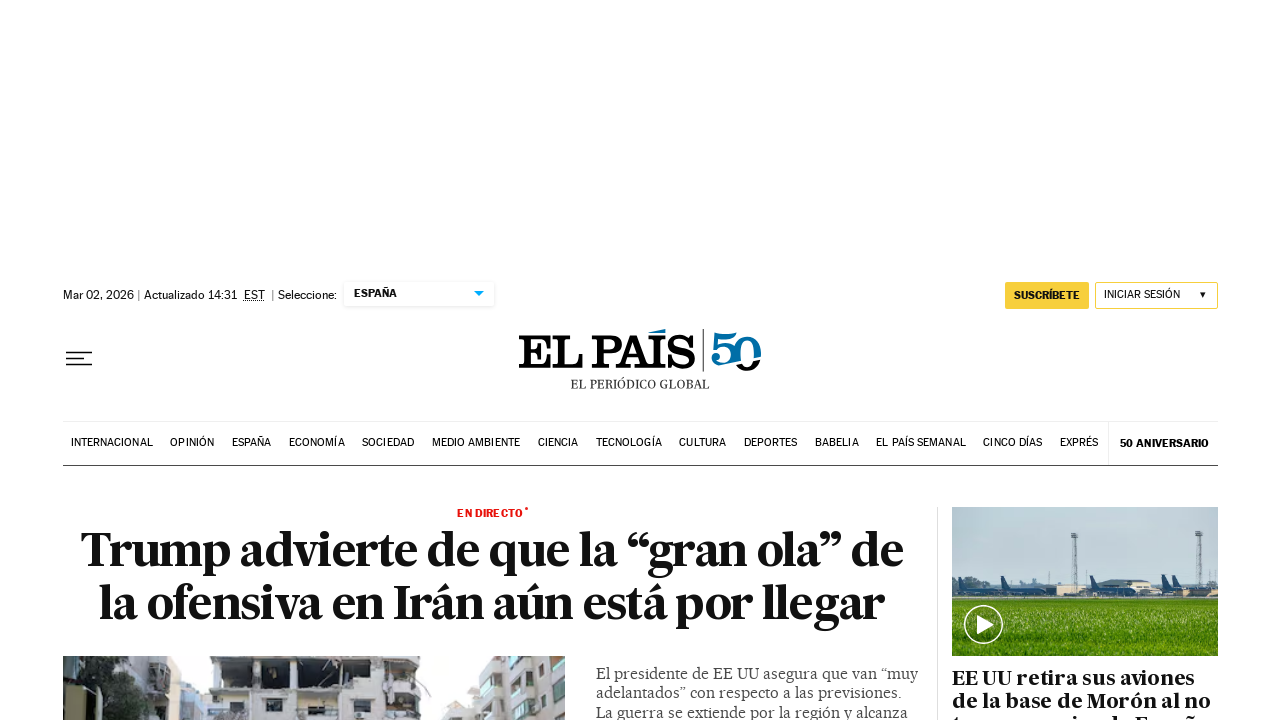

Waited for DOM content to load on El País homepage
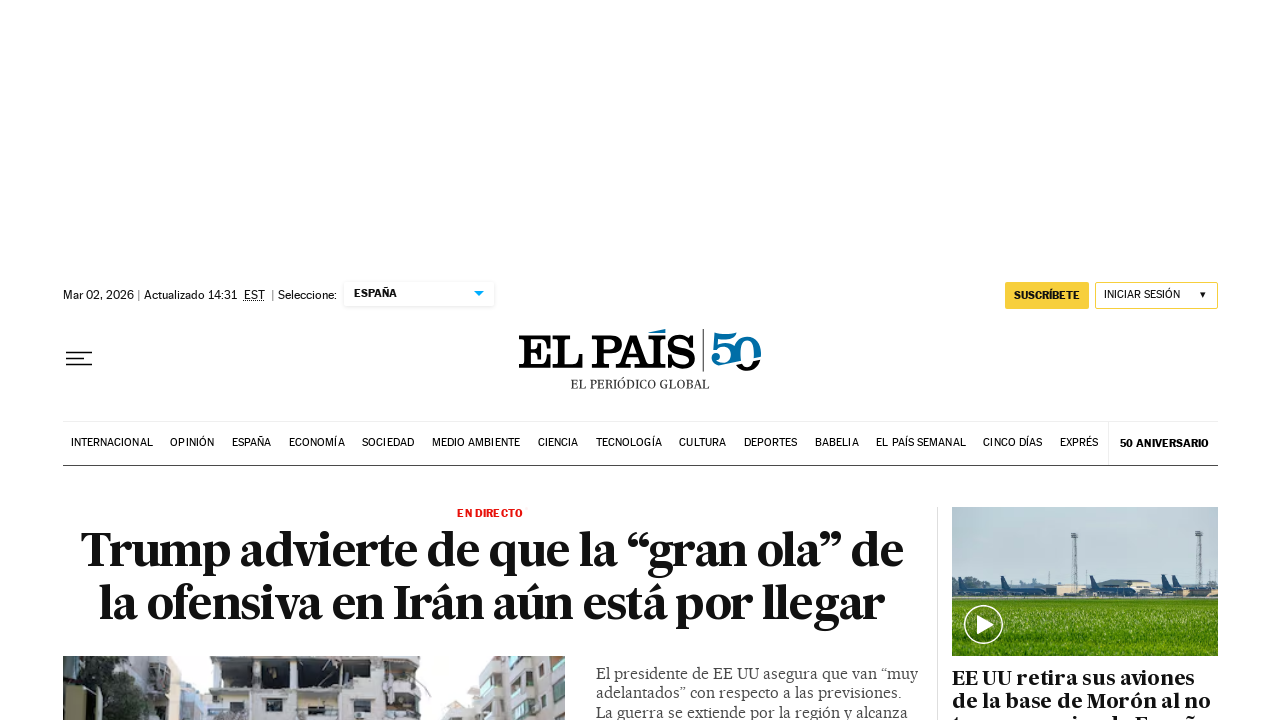

Verified body element is present - El País homepage loaded successfully
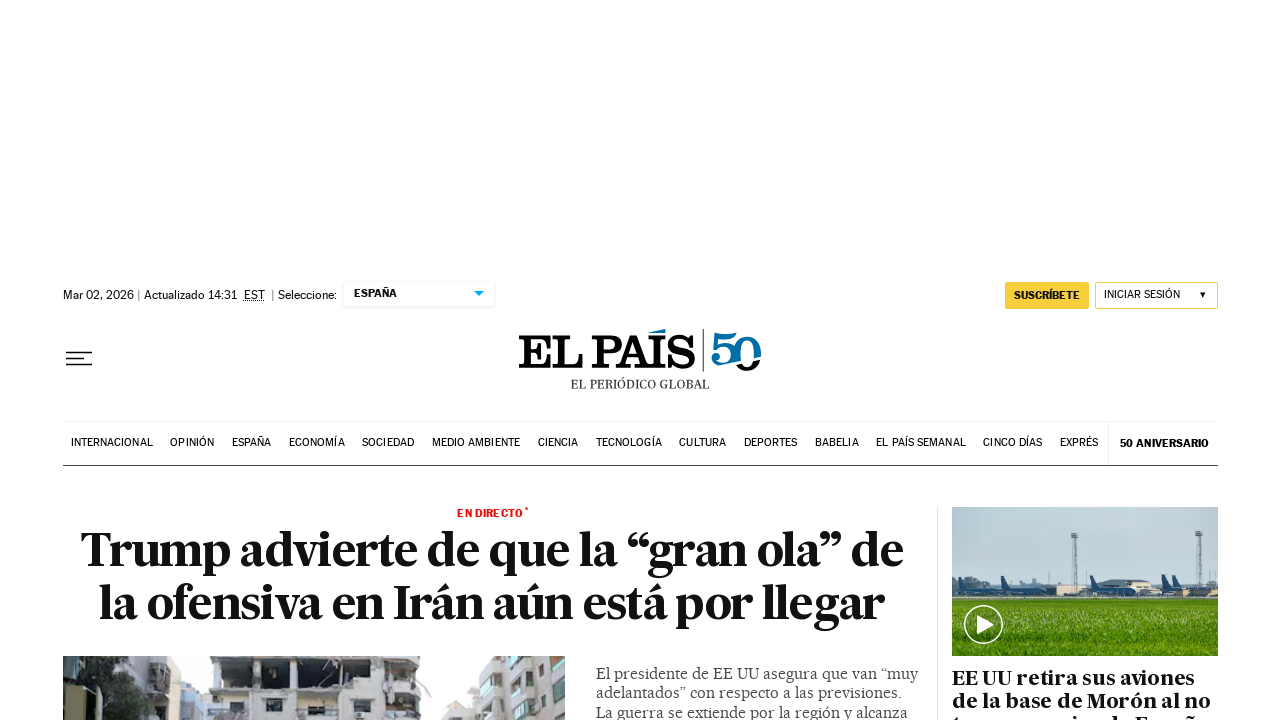

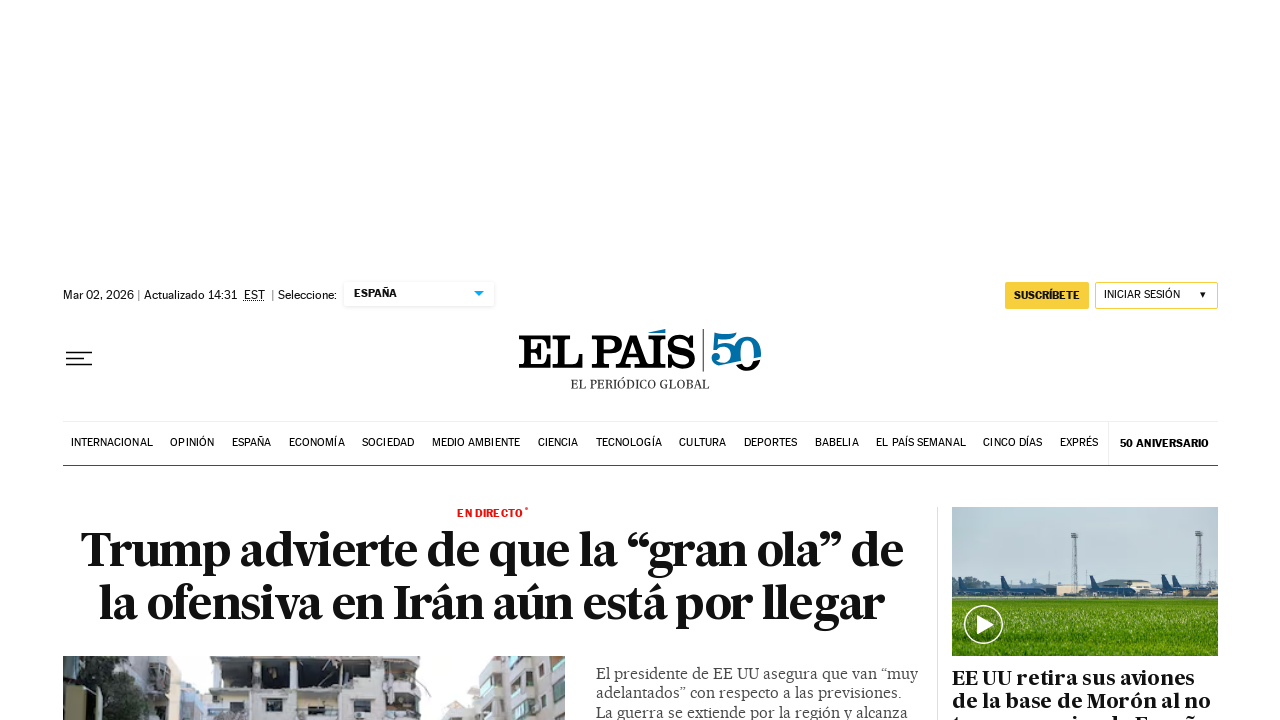